Tests A/B testing functionality by navigating to the A/B test page, setting an opt-out cookie, and verifying the page displays different content based on cookie state

Starting URL: http://the-internet.herokuapp.com/

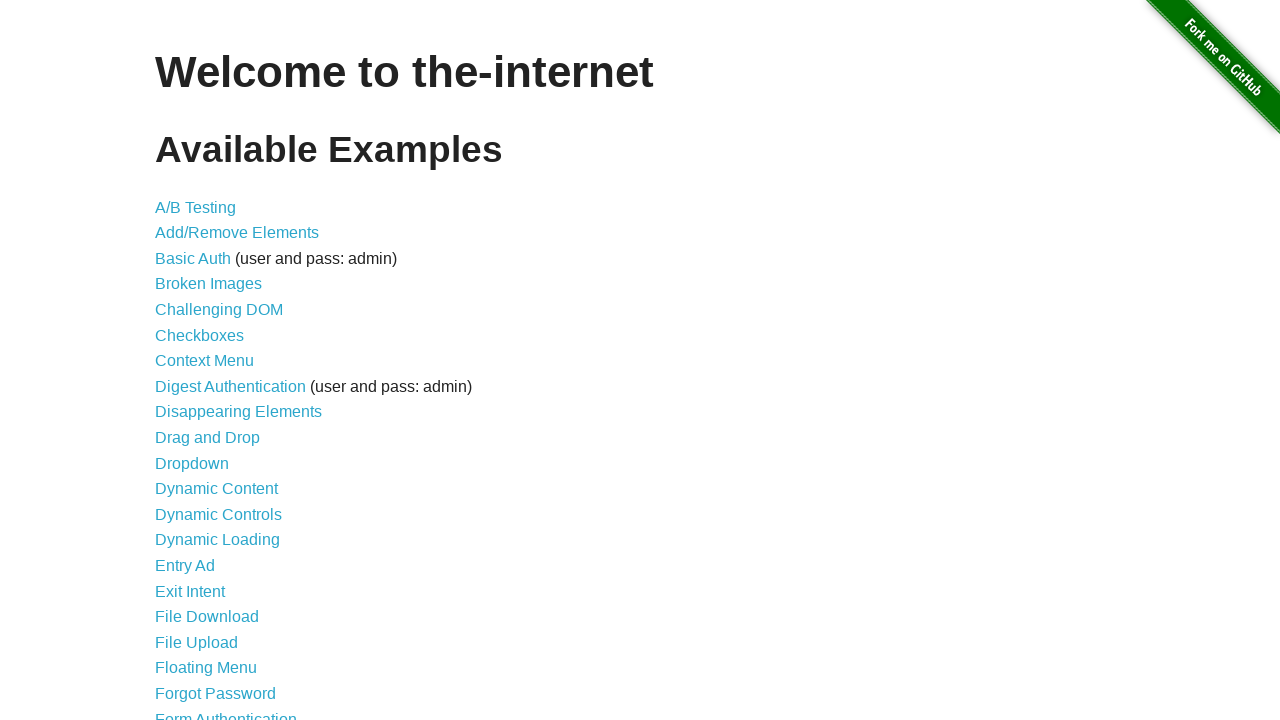

Clicked on A/B Testing link at (196, 207) on xpath=//*[@id='content']/ul/li[1]/a
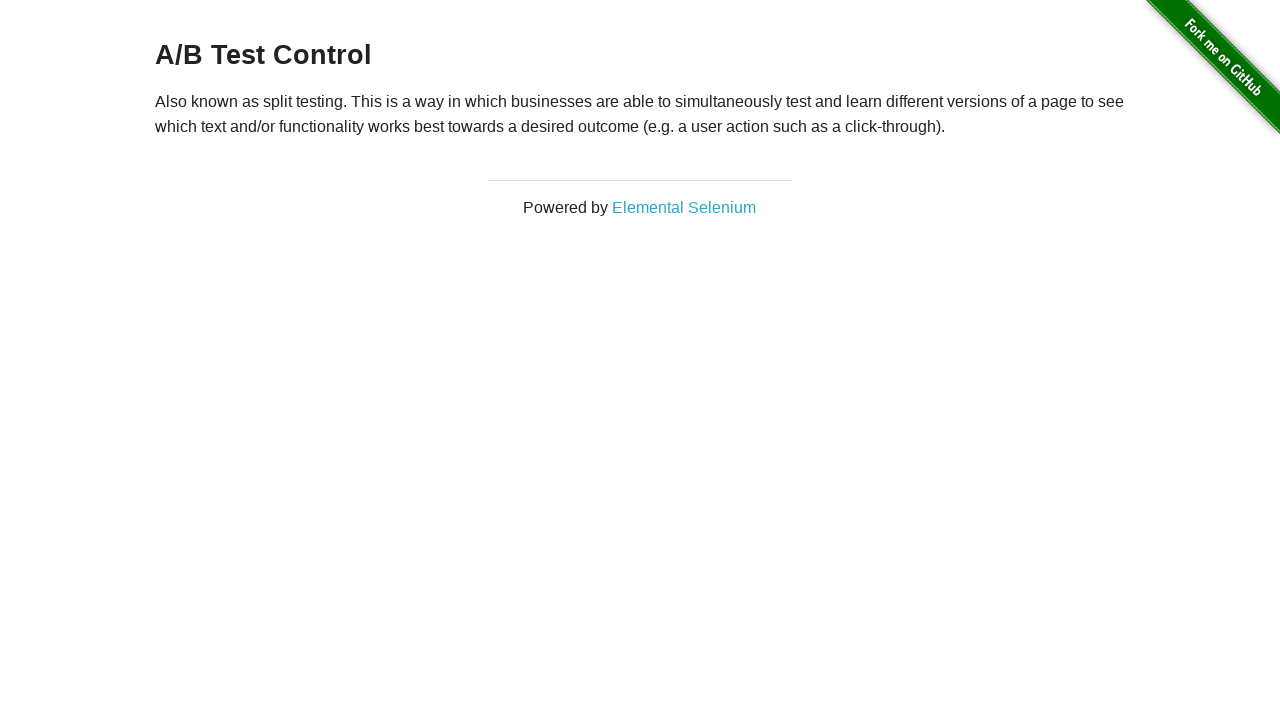

A/B Test heading selector loaded
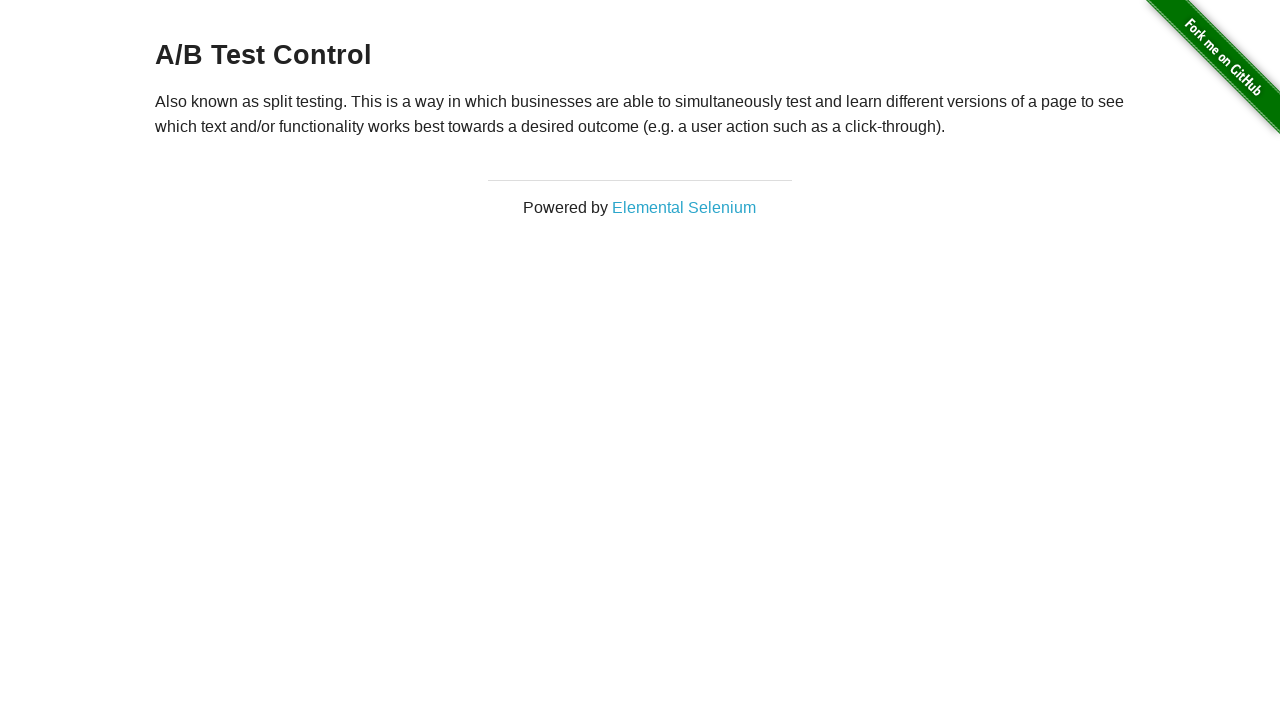

Verified 'A/B Test' heading is displayed
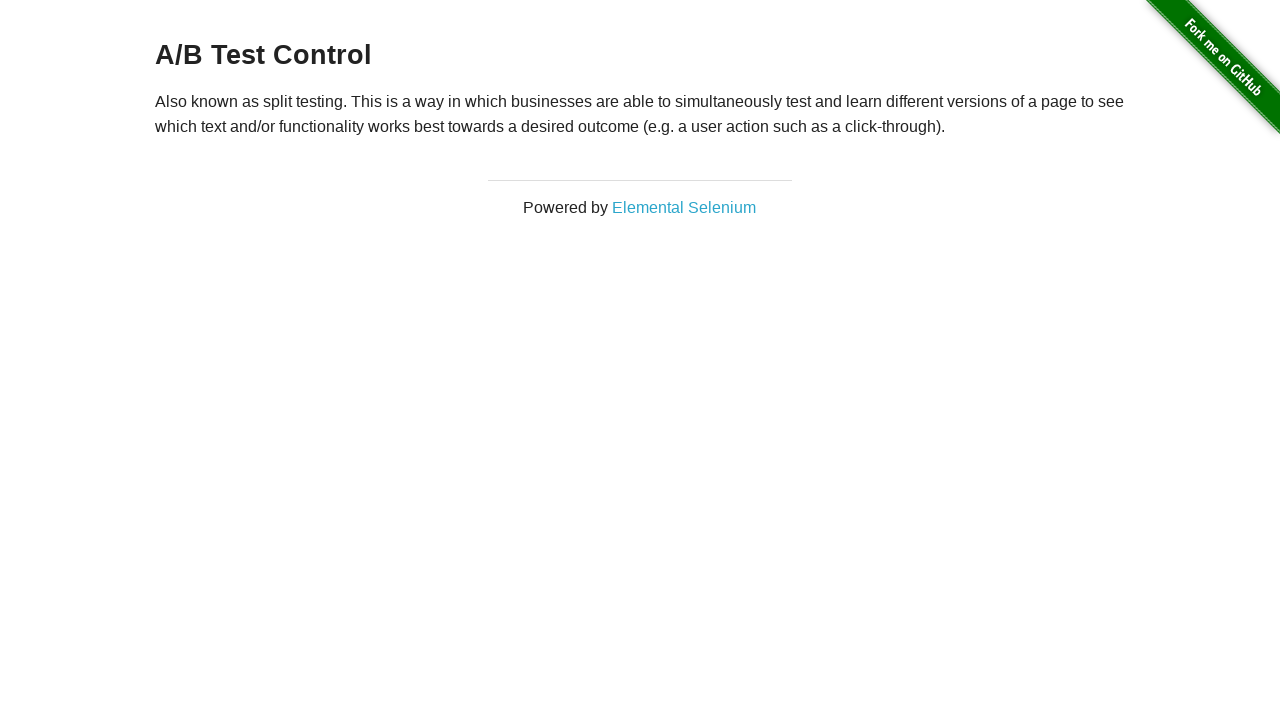

Navigated back to homepage
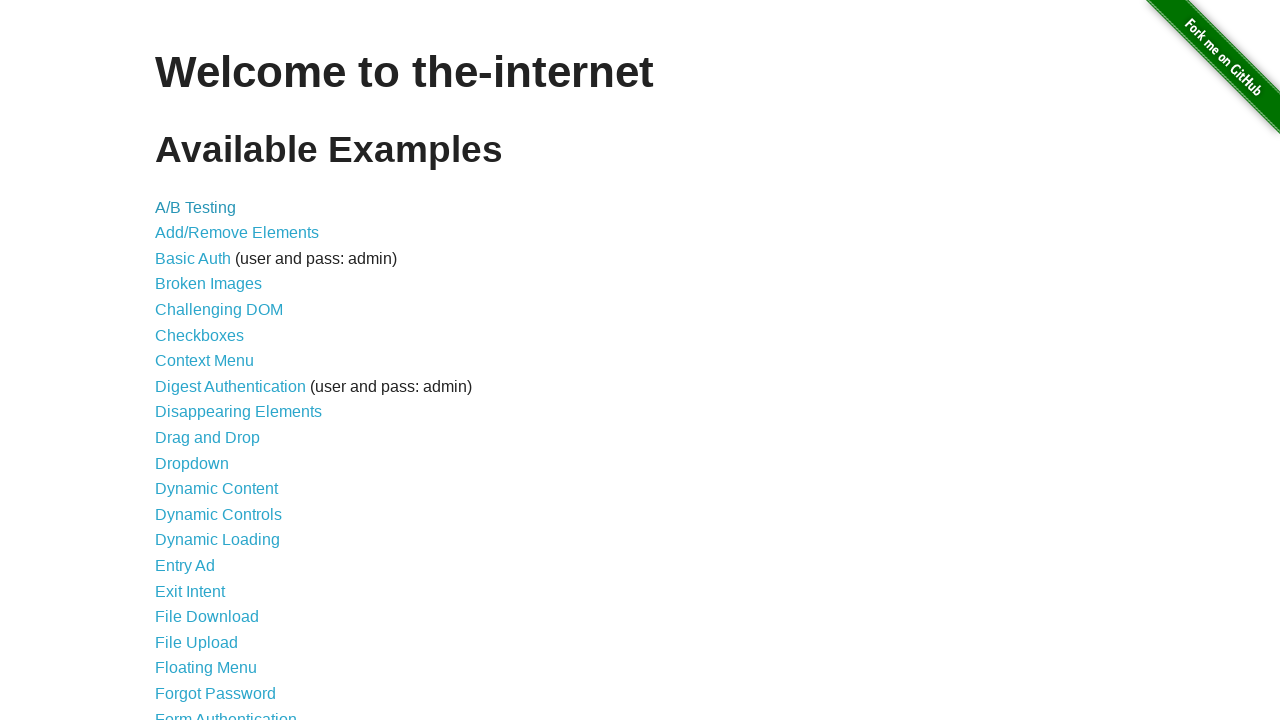

Added optimizelyOptOut cookie
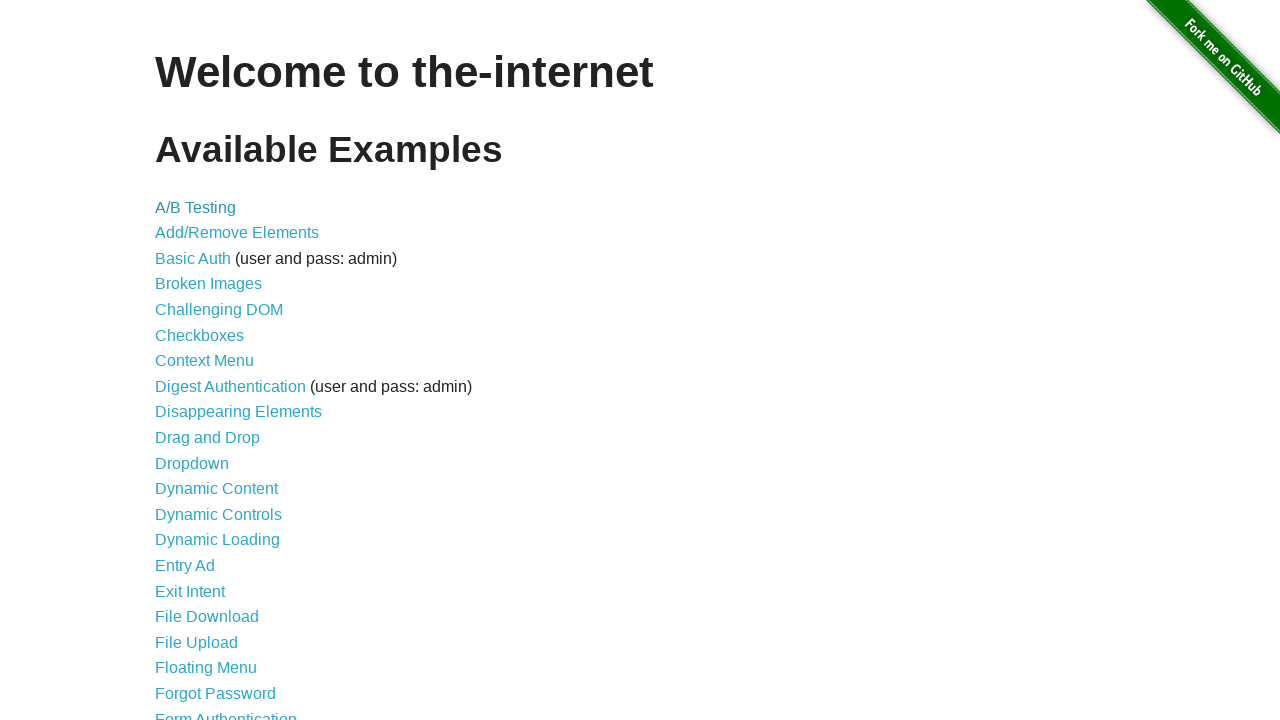

Clicked on A/B Testing link with opt-out cookie at (196, 207) on xpath=//*[@id='content']/ul/li[1]/a
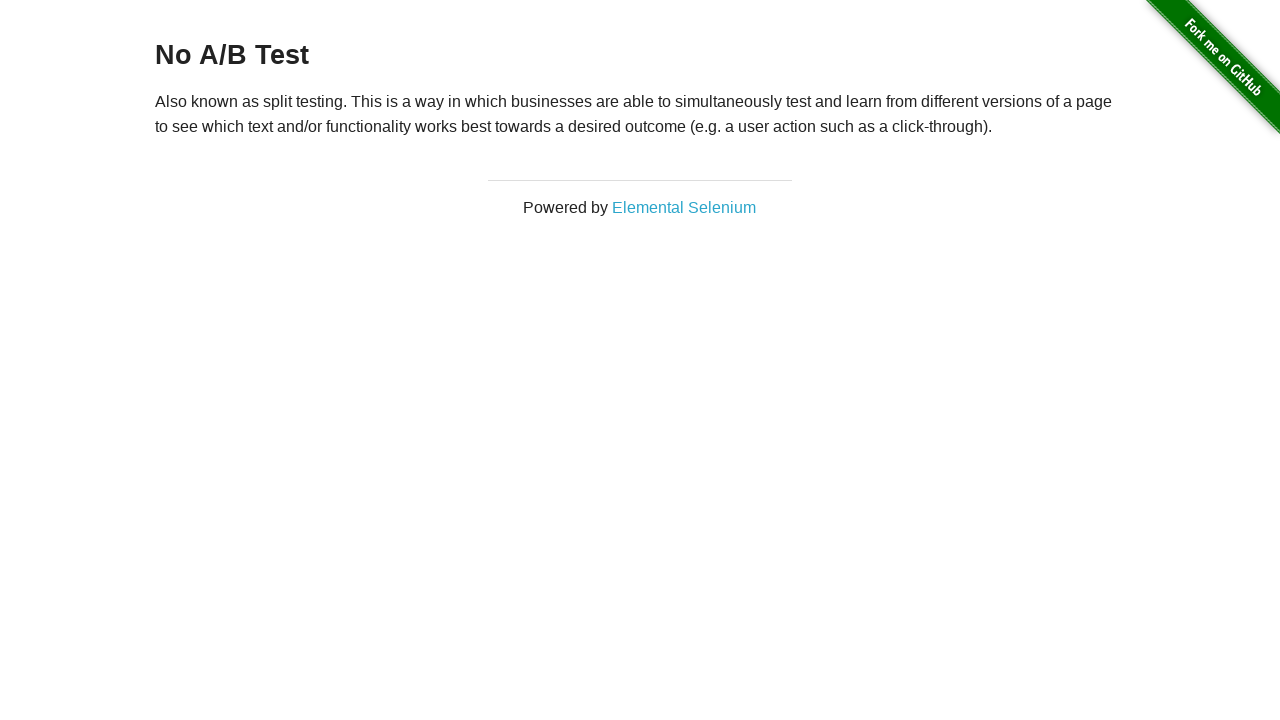

Verified 'No A/B Test' heading is displayed with opt-out cookie
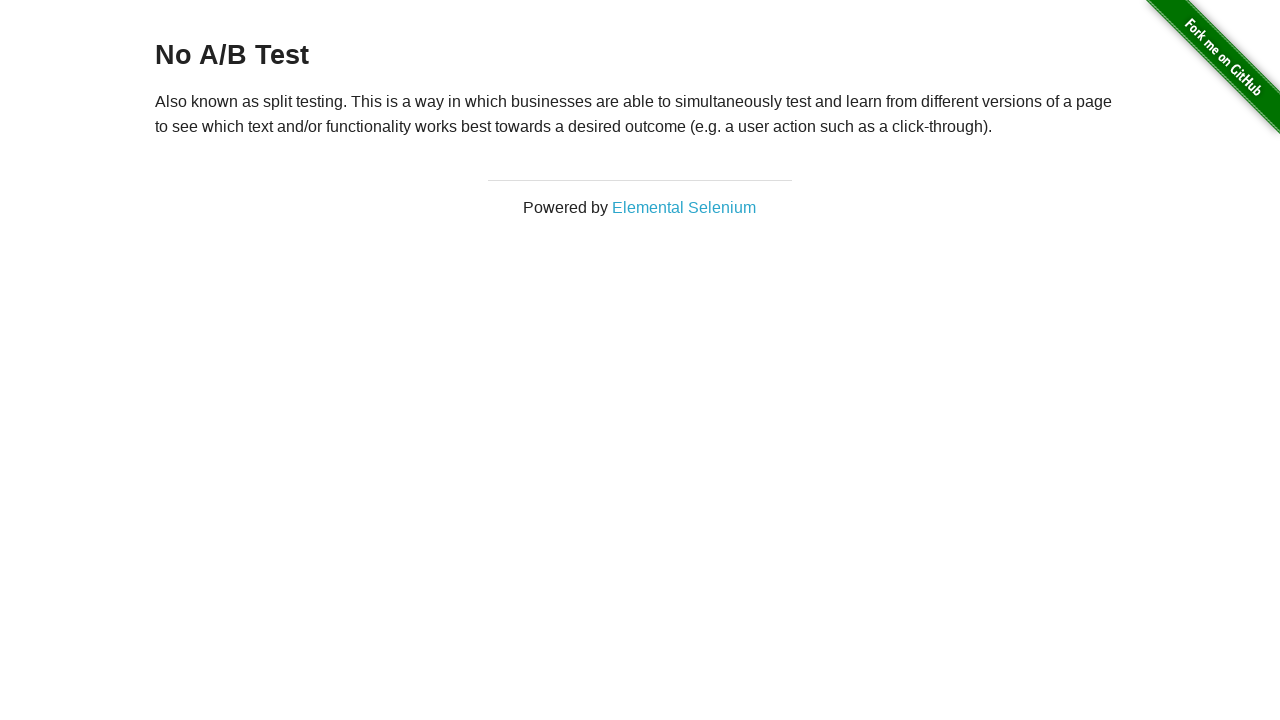

Cleared all cookies
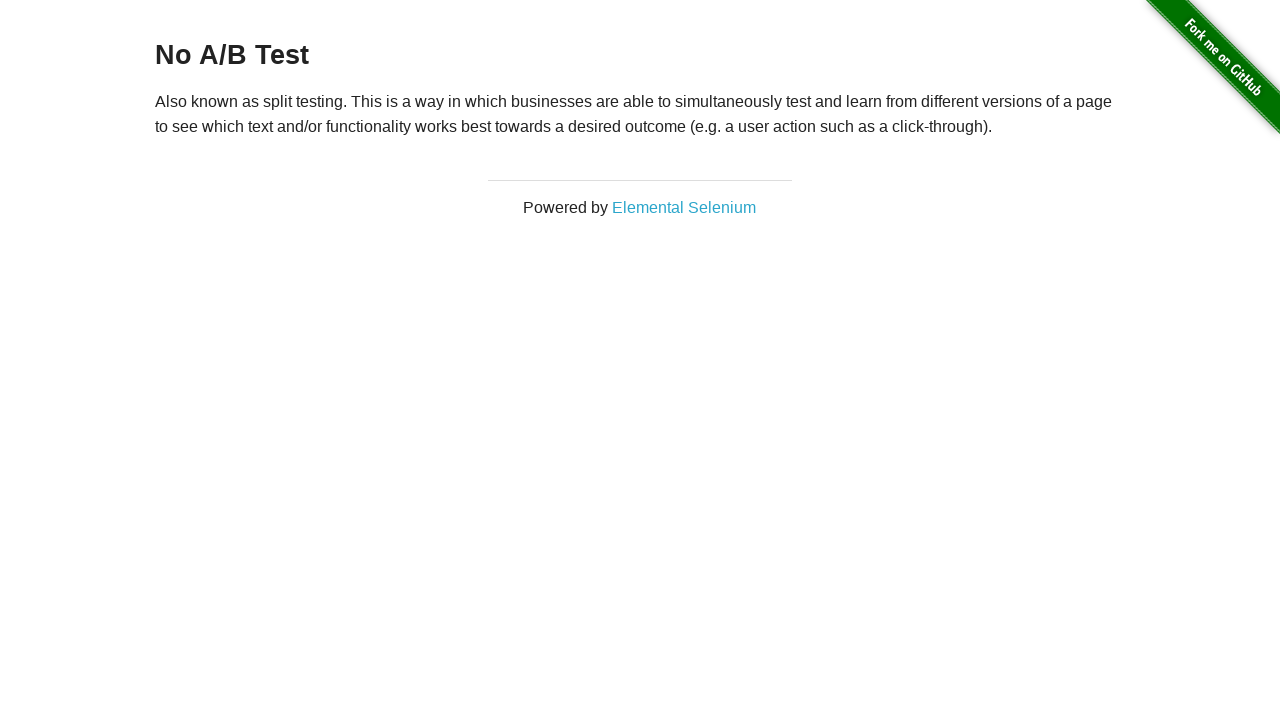

Navigated back to homepage after clearing cookies
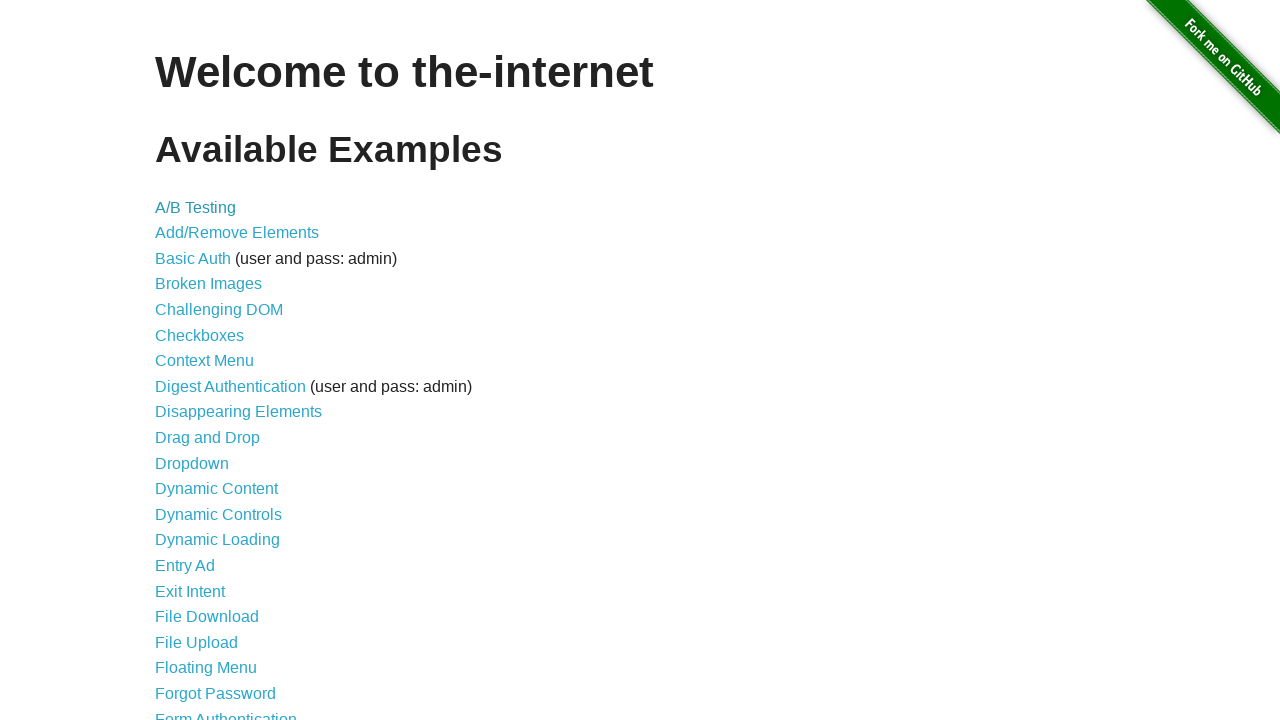

Clicked on A/B Testing link after clearing cookies at (196, 207) on xpath=//*[@id='content']/ul/li[1]/a
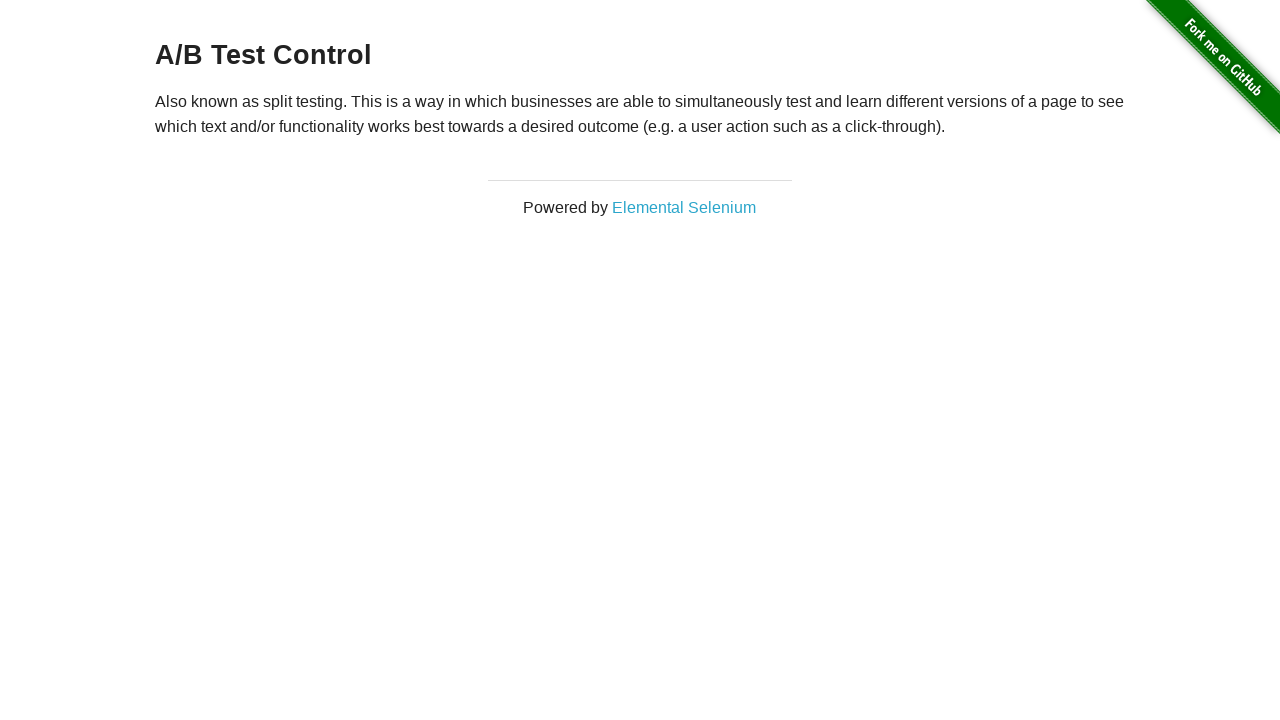

Verified 'A/B Test' heading is displayed again after cookie reset
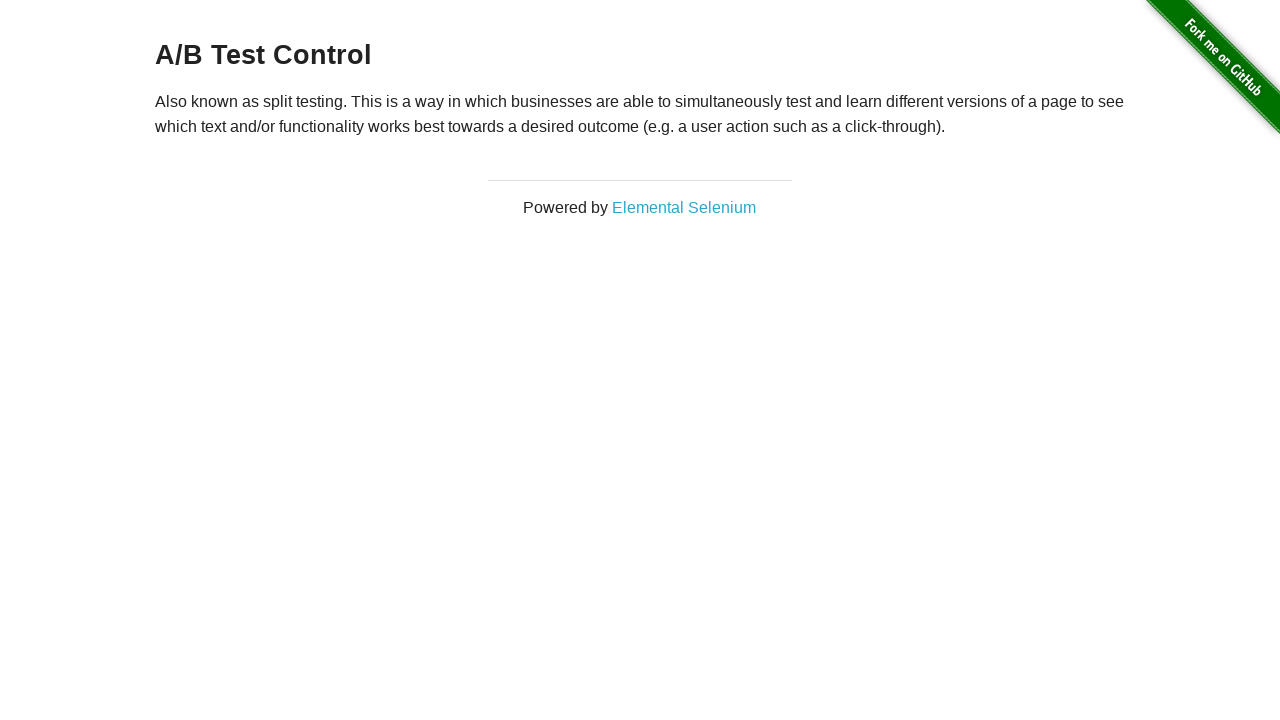

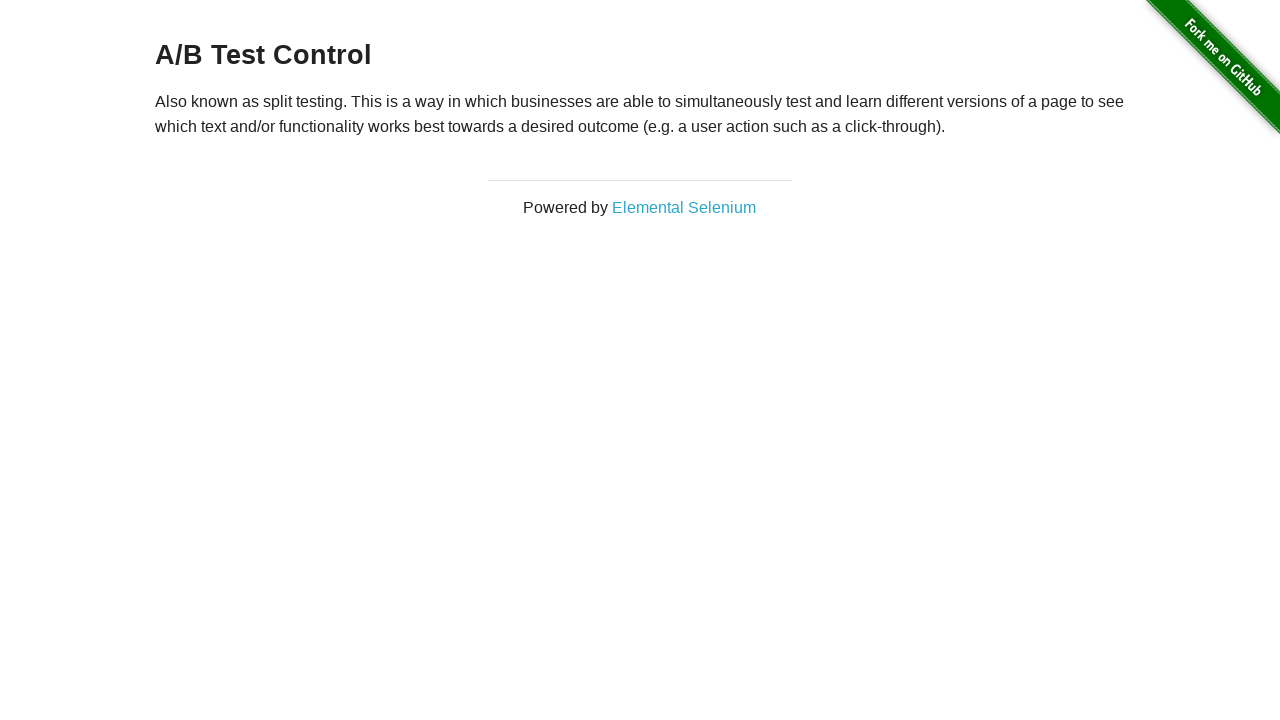